Navigates to W3Schools CSS table tutorial page and interacts with table elements to verify their presence and content

Starting URL: https://www.w3schools.com/css/css_table.asp

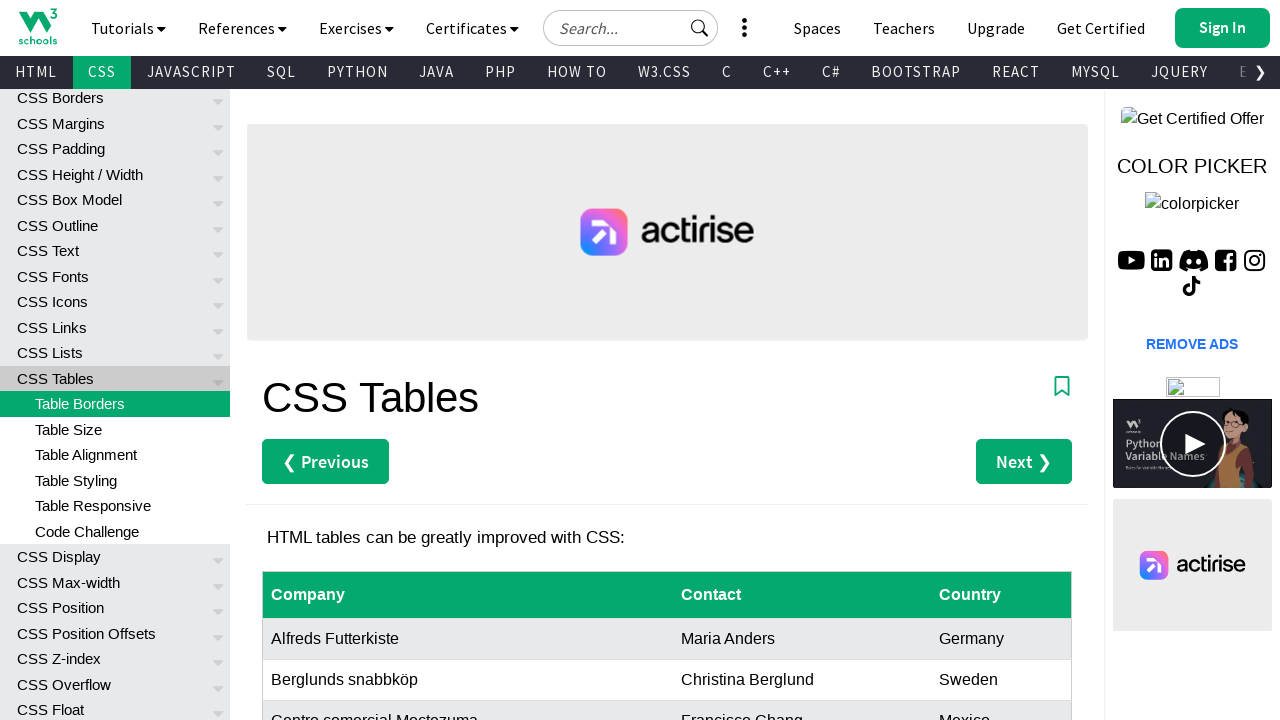

Navigated to W3Schools CSS table tutorial page
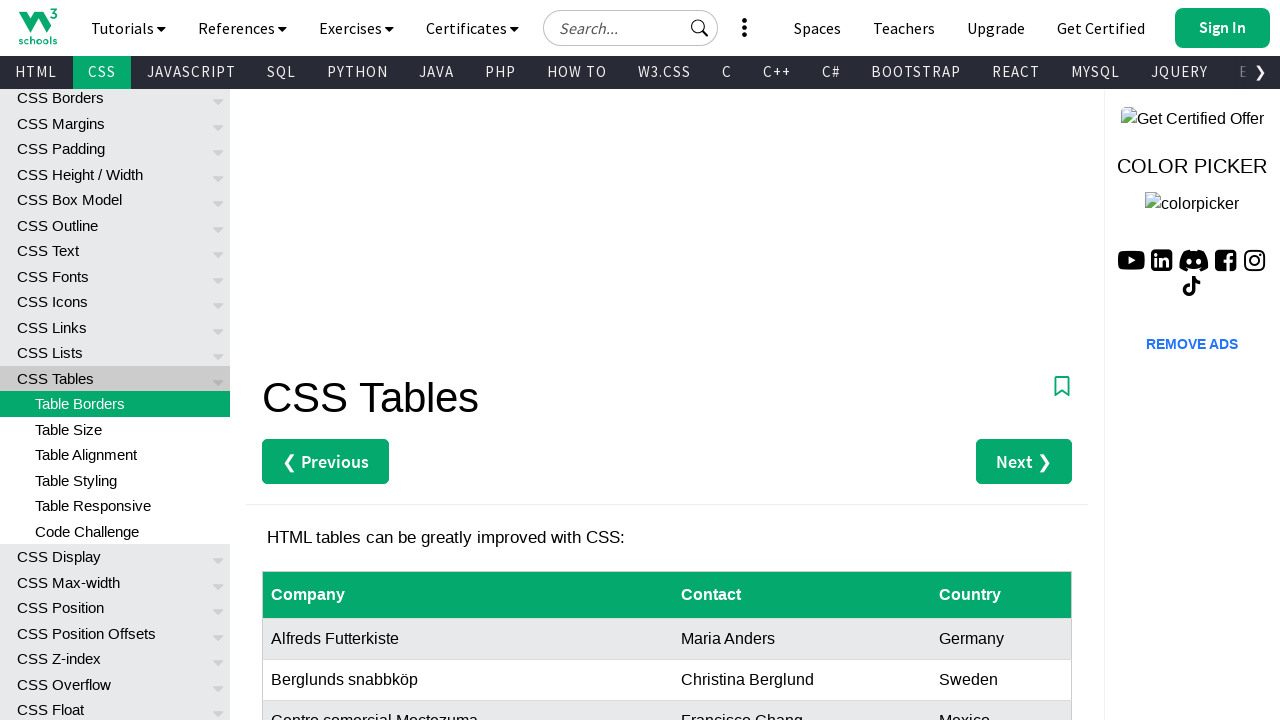

Found 7 tables on the page
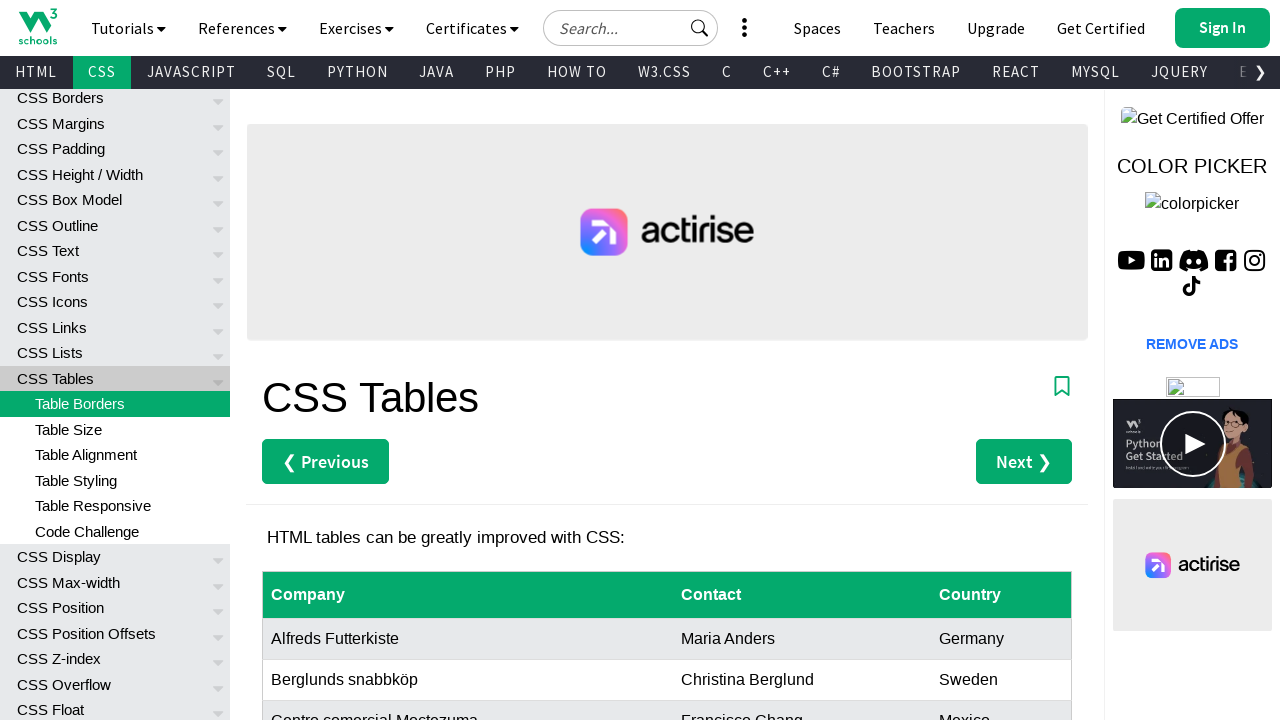

Located table cell at row 7, column 3
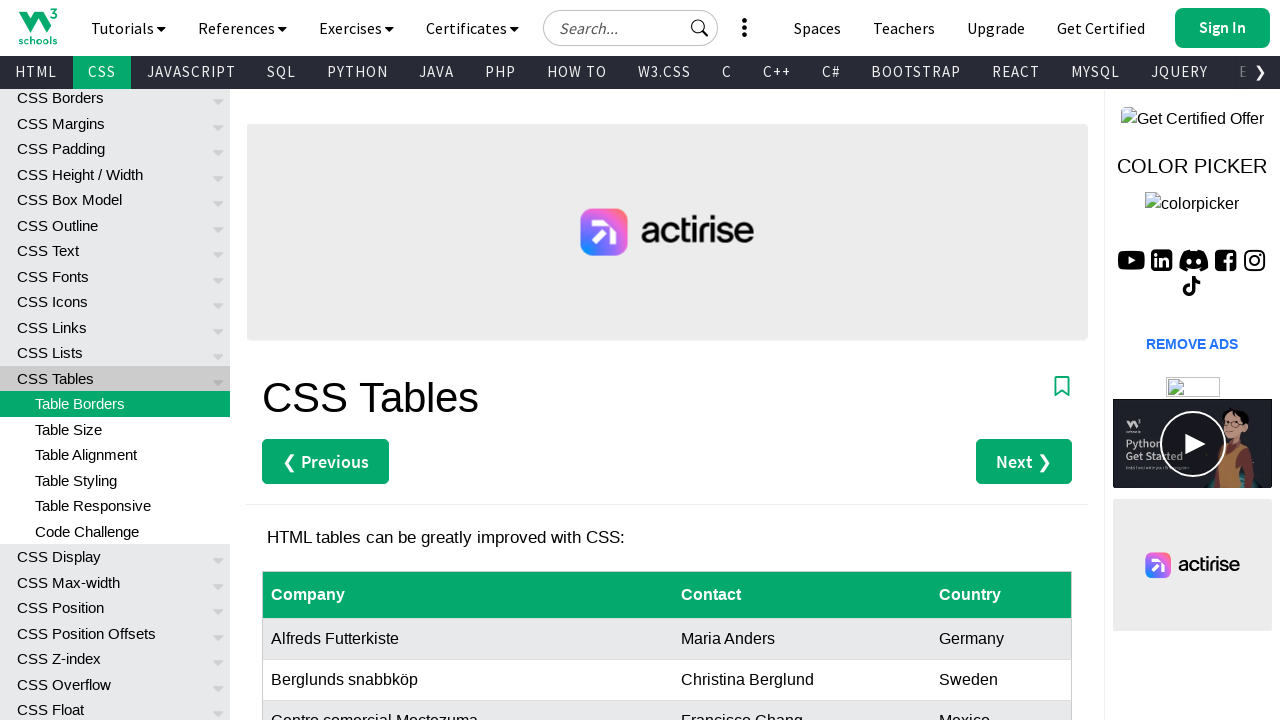

Retrieved cell content: 'Germany'
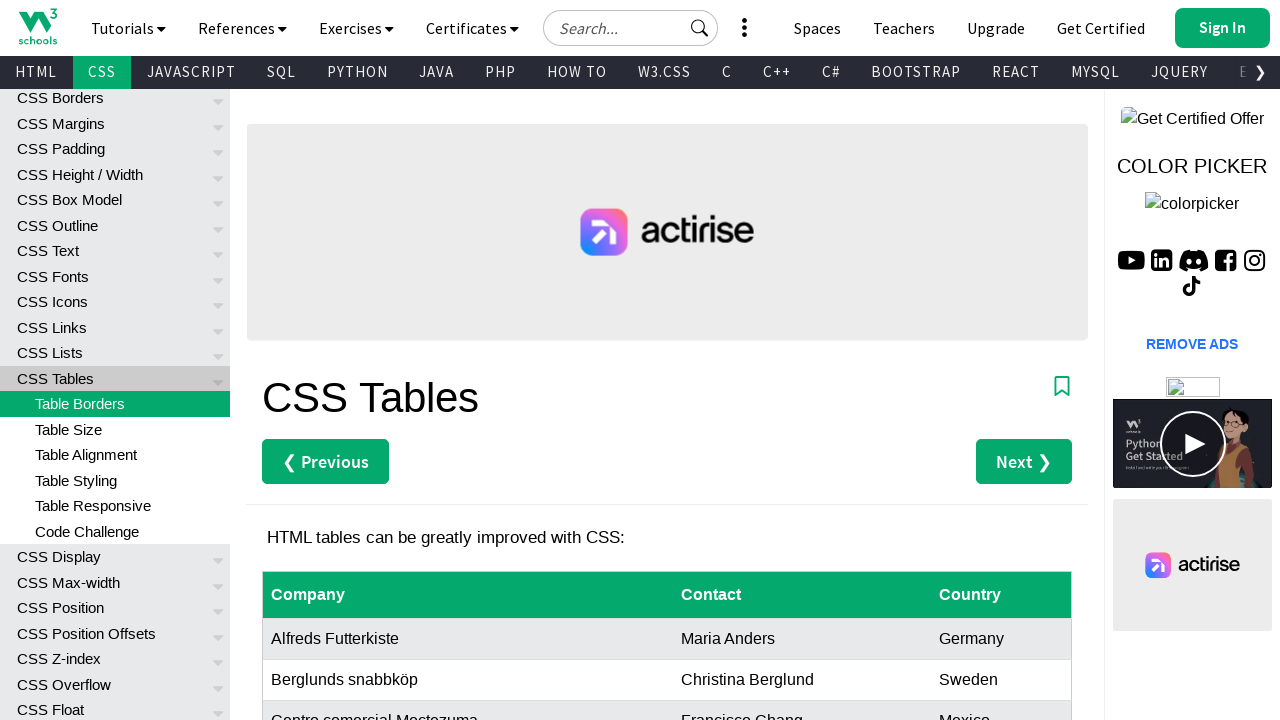

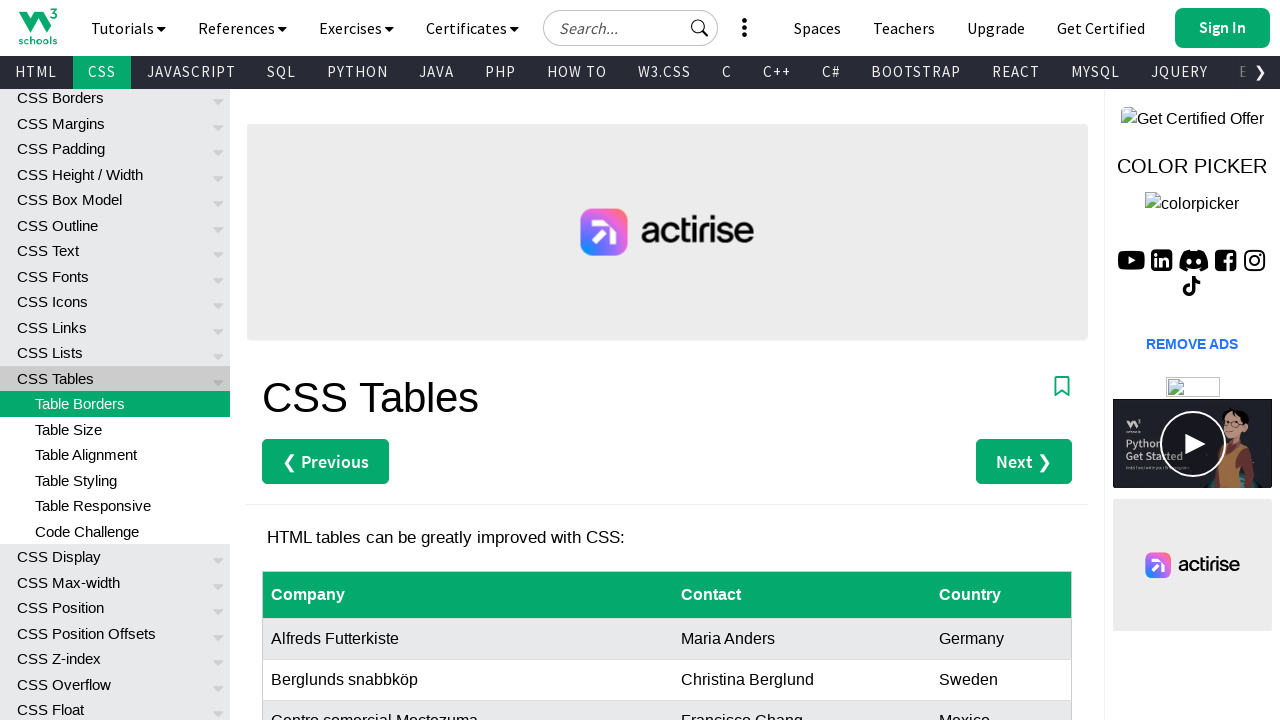